Tests drag and drop functionality on the jQuery UI demo site by navigating to the droppable demo, switching to the demo iframe, dragging an element to a drop target, and verifying the drop was successful.

Starting URL: https://jqueryui.com/

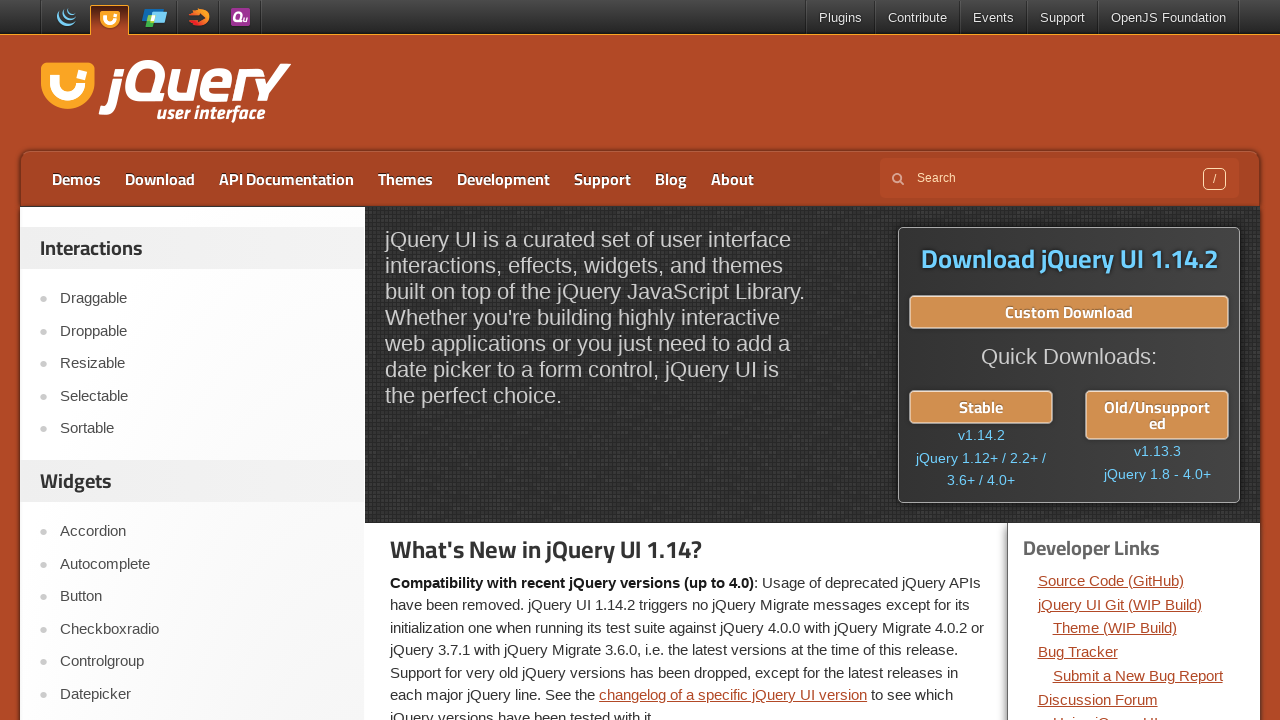

Clicked on Droppable menu item in sidebar at (196, 331) on xpath=//*[@id='sidebar']/aside/ul/li[2]
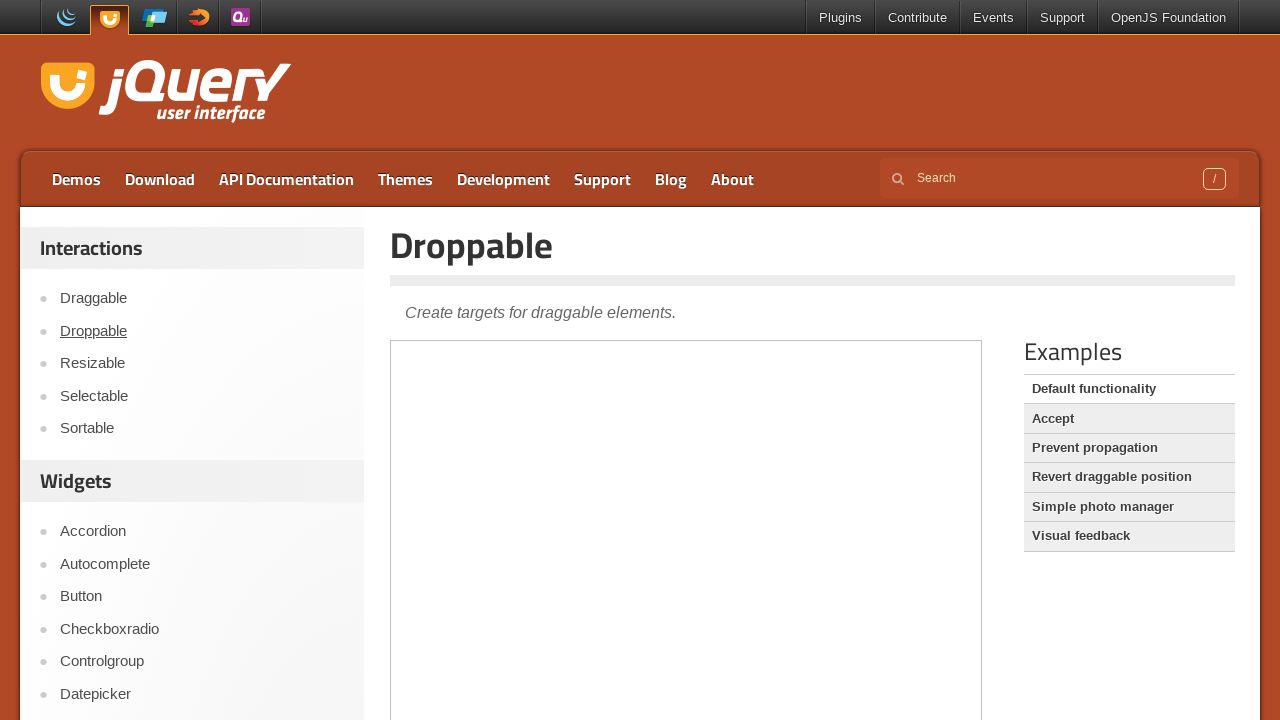

Waited for page to load (2000ms timeout)
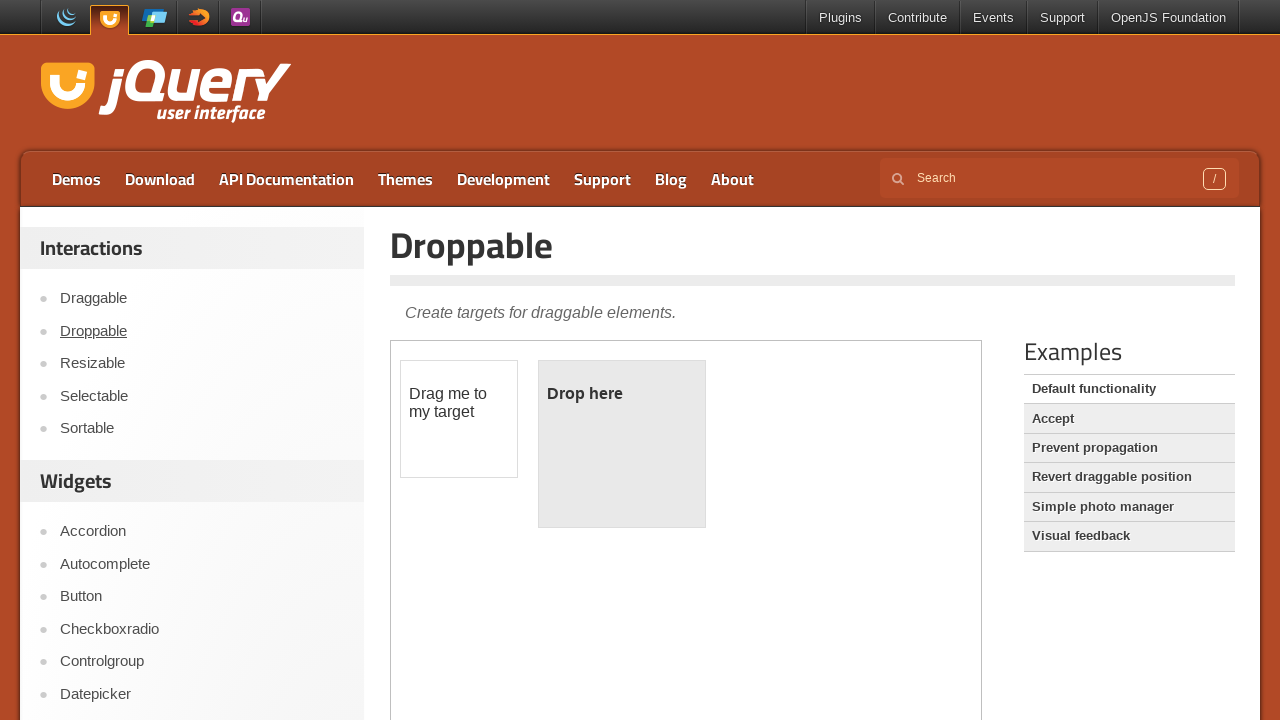

Located and switched to demo iframe
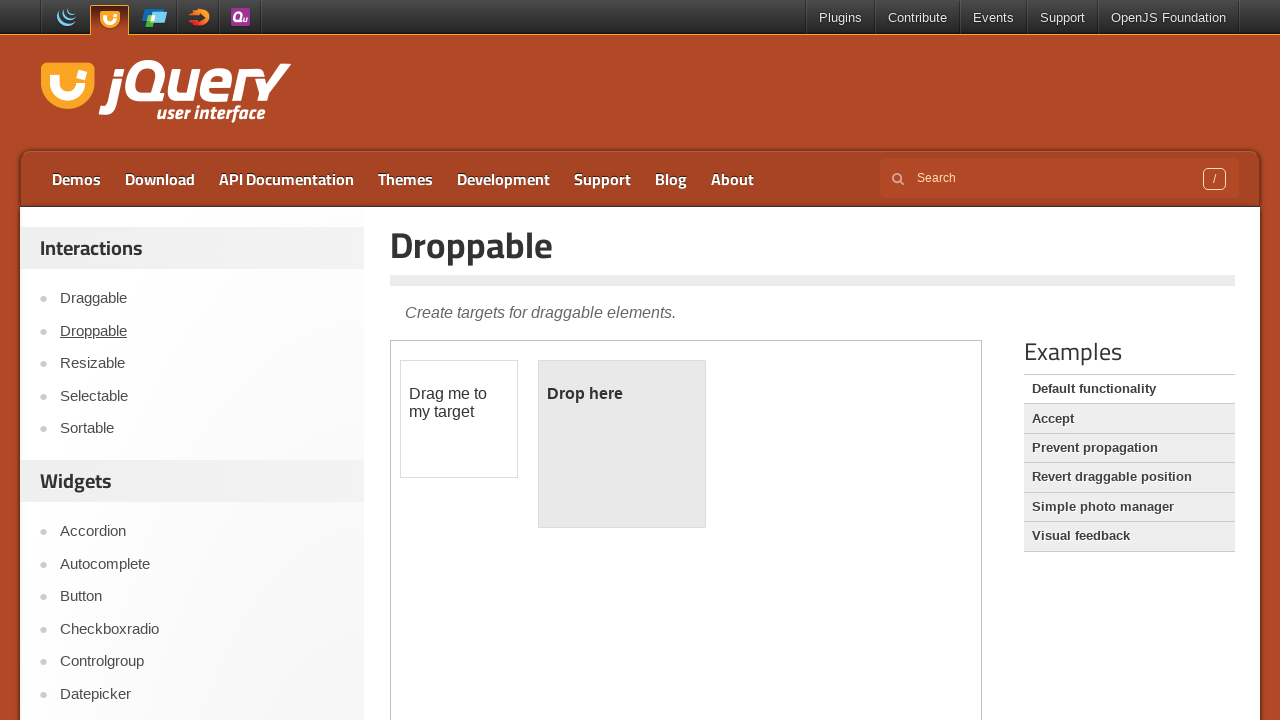

Located draggable element (#draggable)
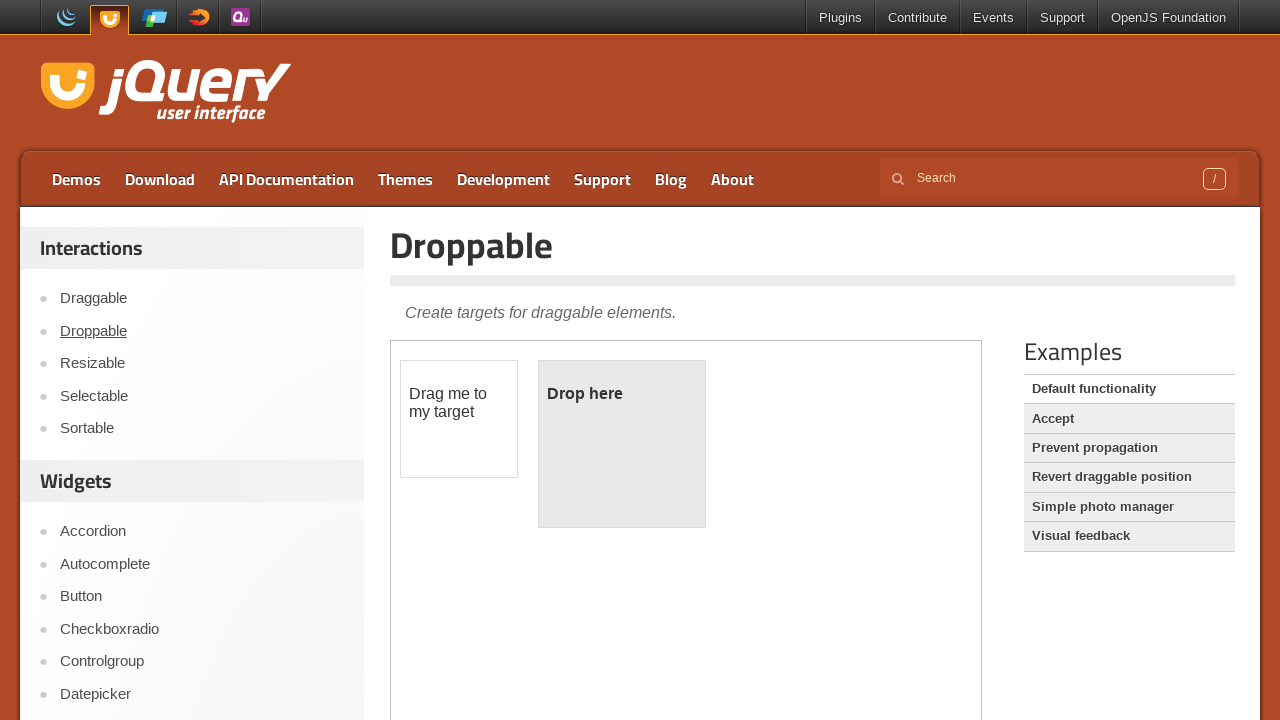

Located droppable element (#droppable)
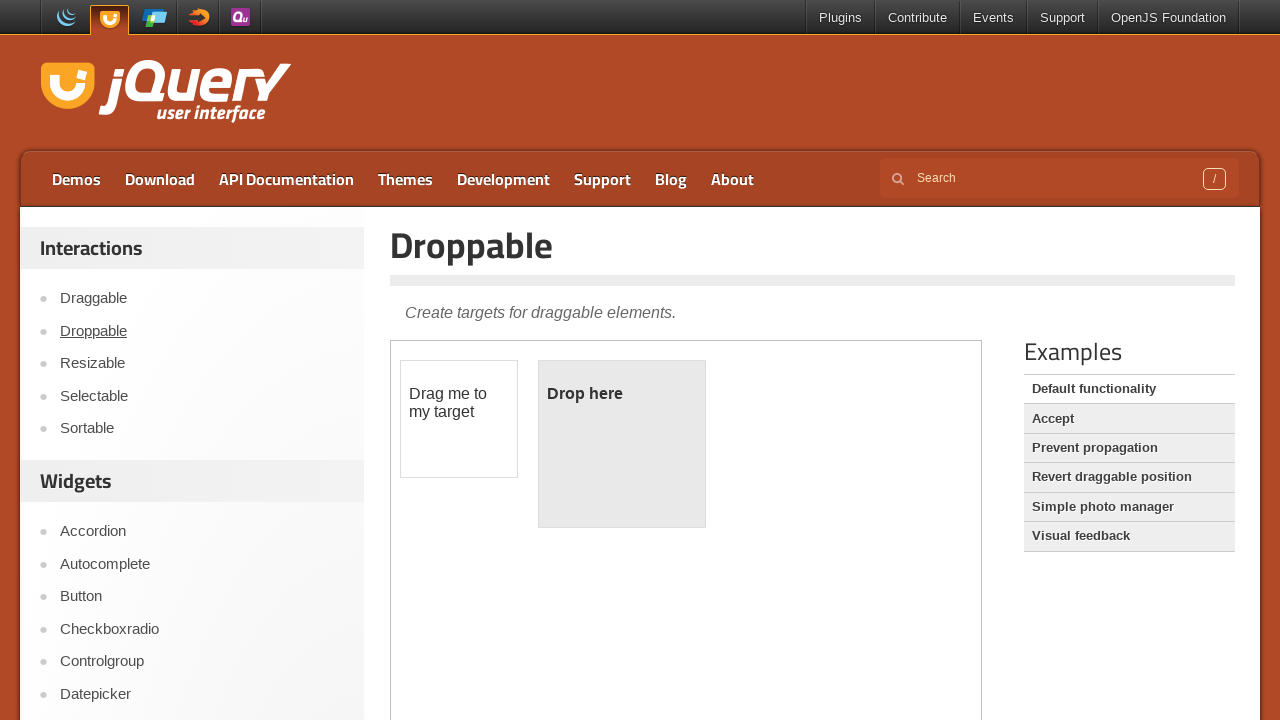

Dragged draggable element to droppable element at (622, 444)
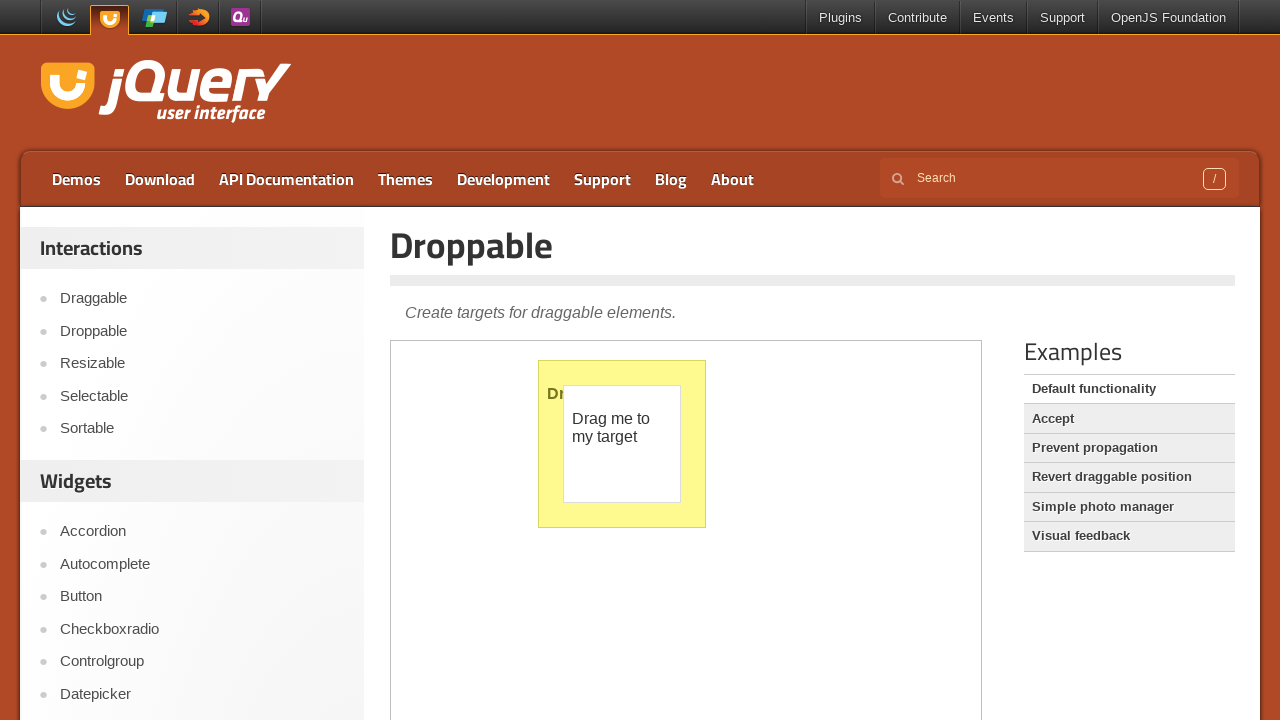

Retrieved dropped element text content
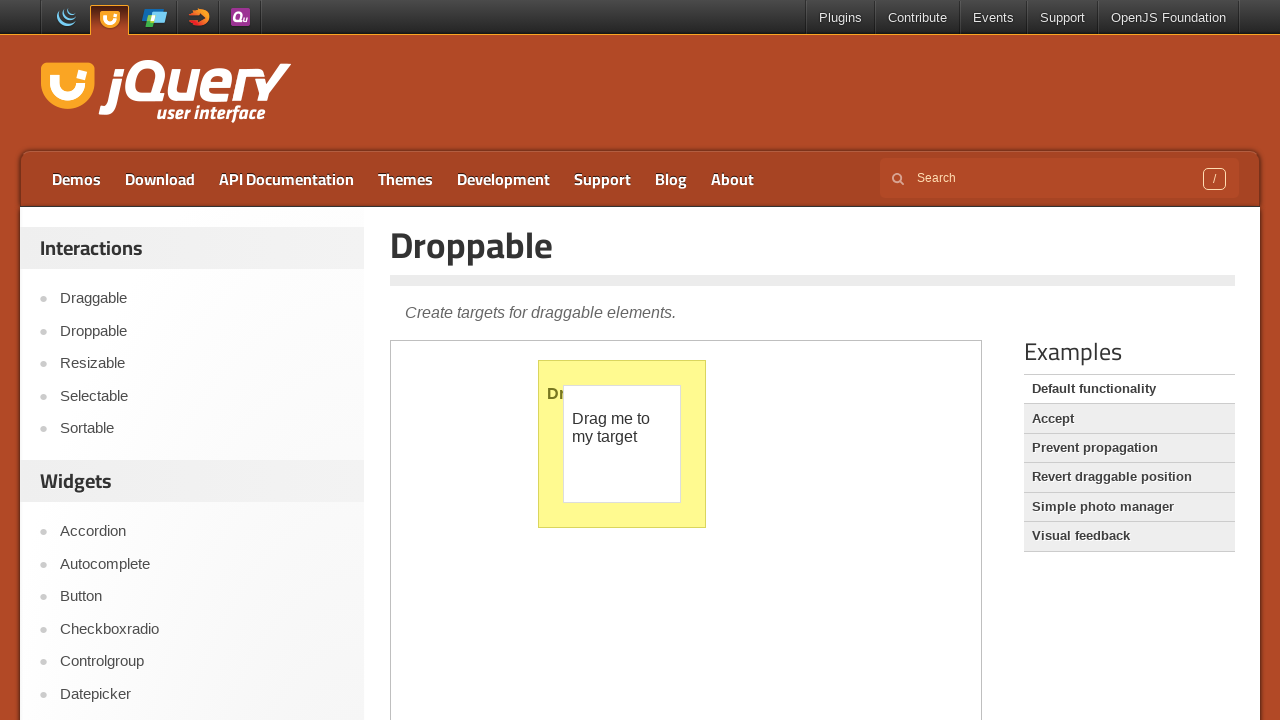

Verified drop was successful - element text is 'Dropped!'
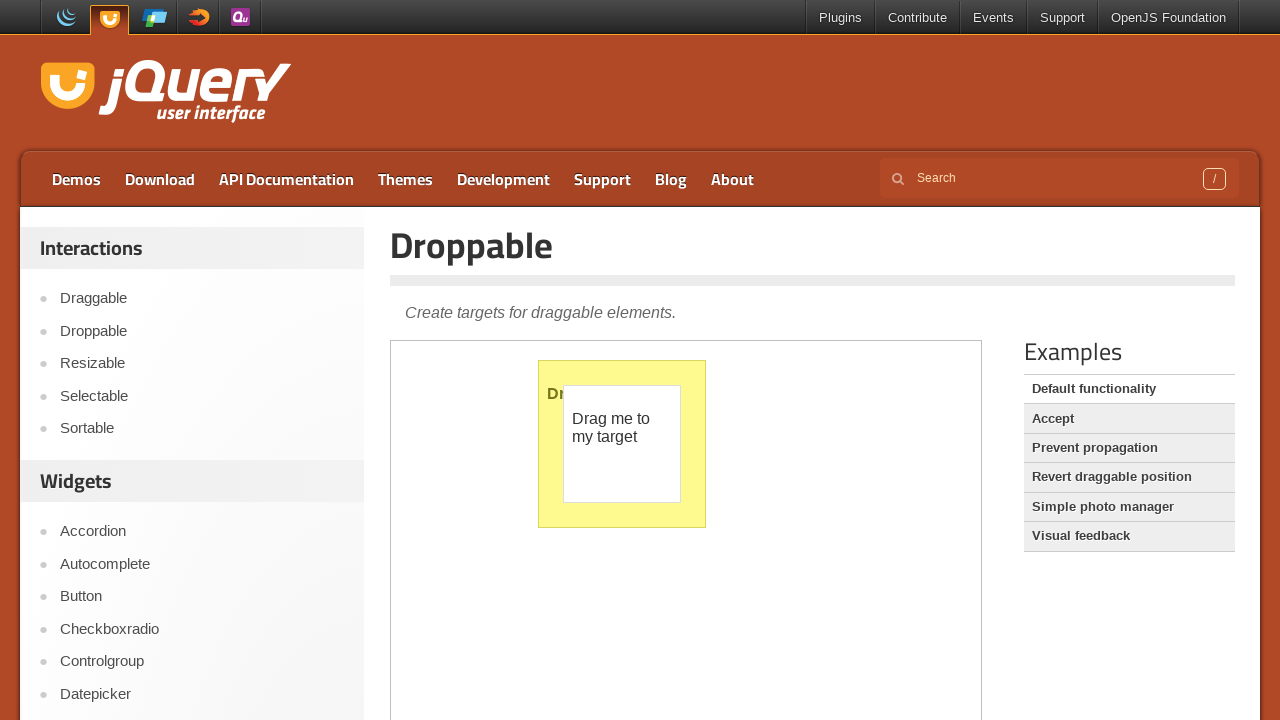

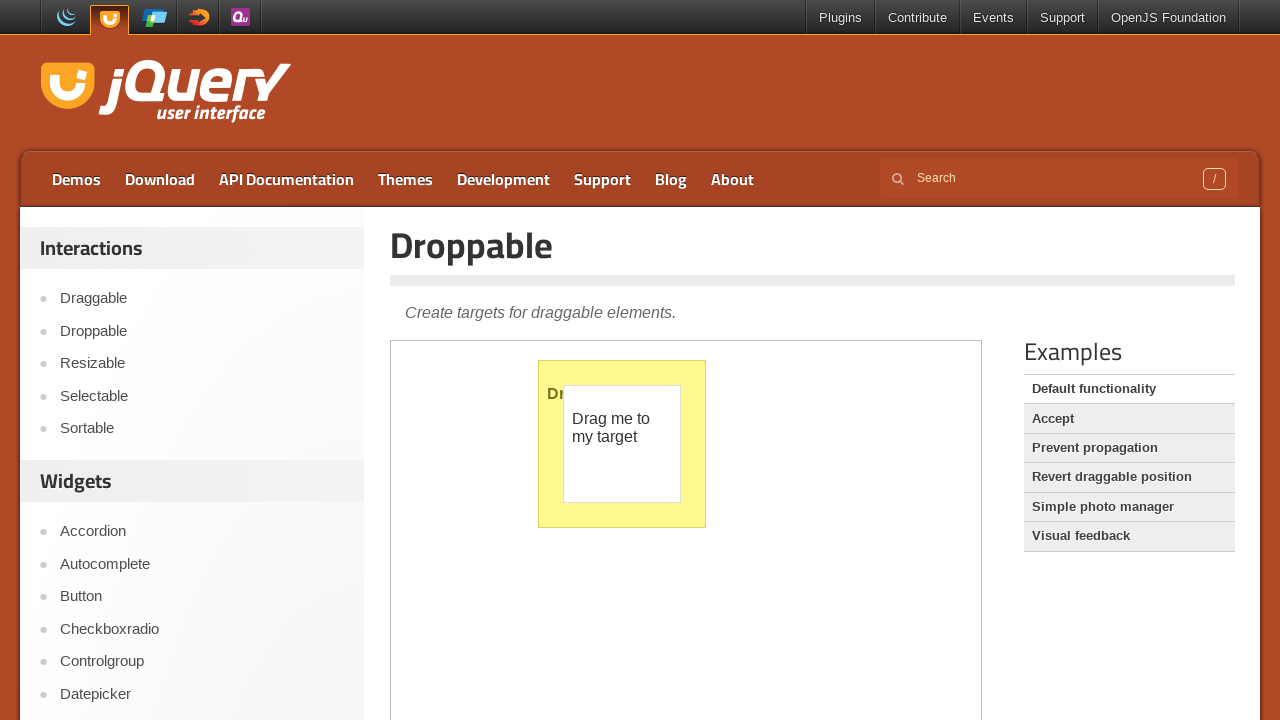